Tests sorting the Due column in ascending order by clicking the column header and verifying the values are sorted from lowest to highest

Starting URL: http://the-internet.herokuapp.com/tables

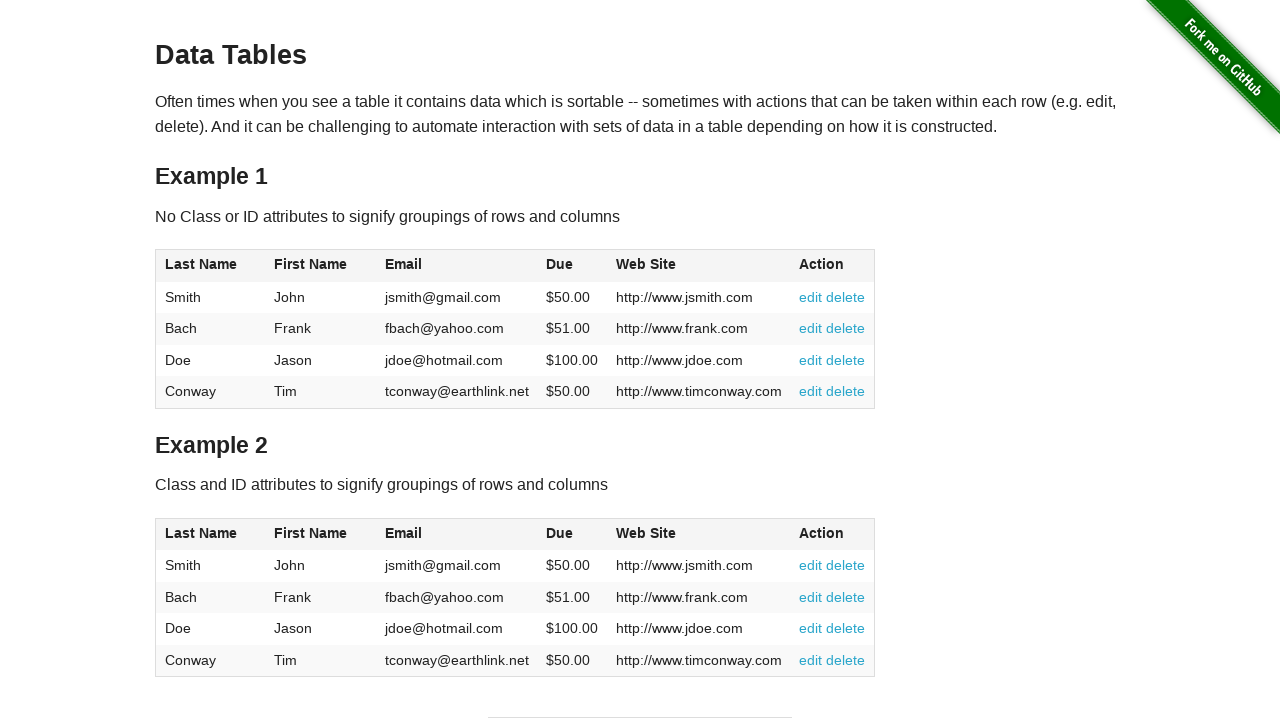

Clicked the Due column header to sort in ascending order at (572, 266) on #table1 thead tr th:nth-of-type(4)
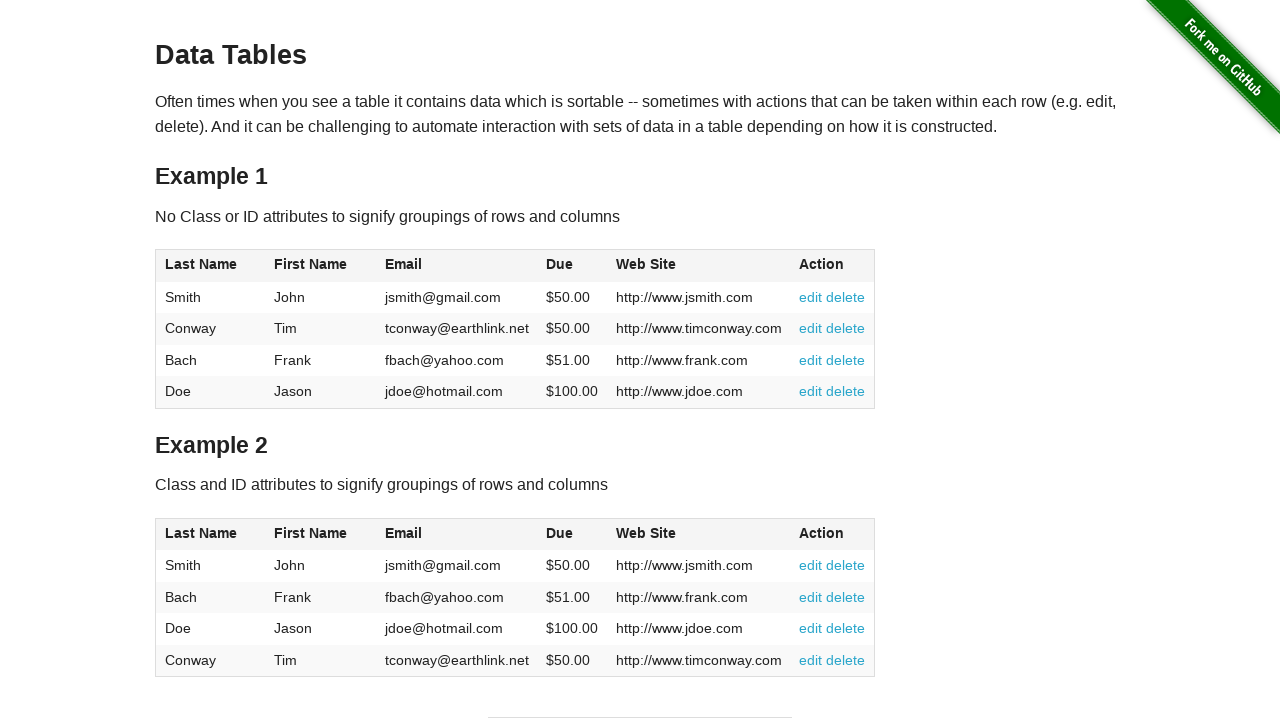

Verified Due column values are displayed after sorting
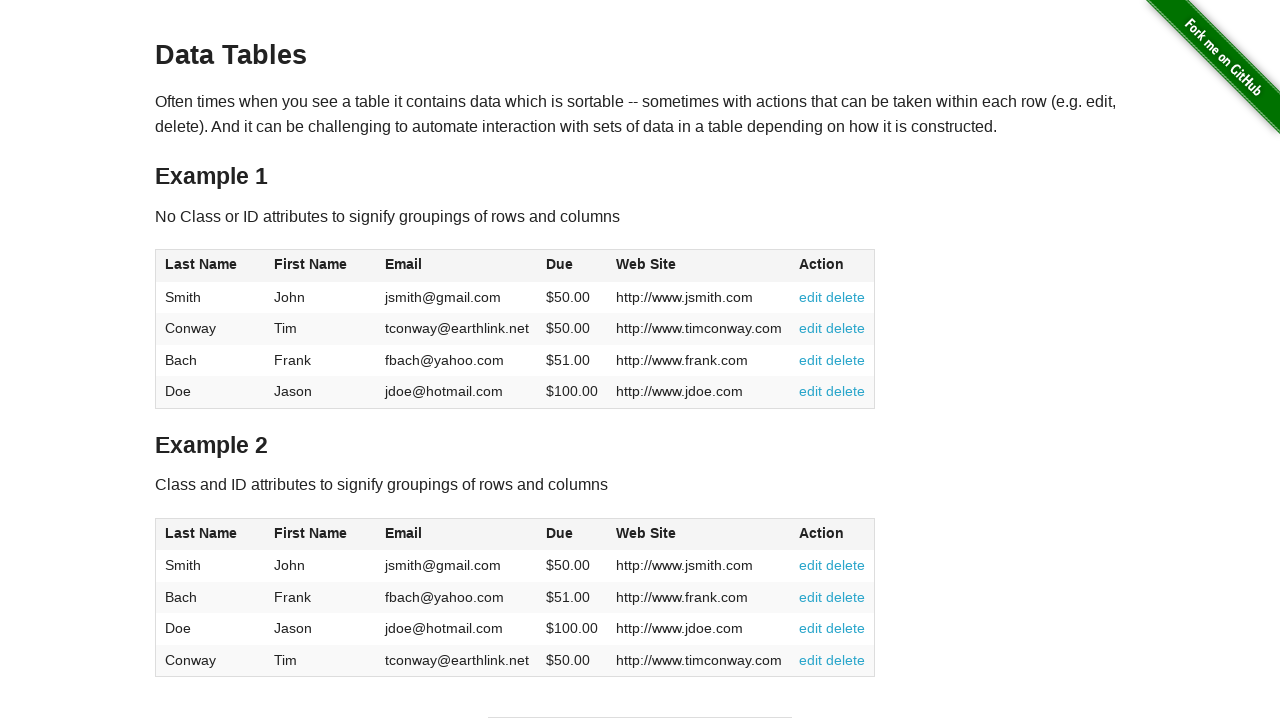

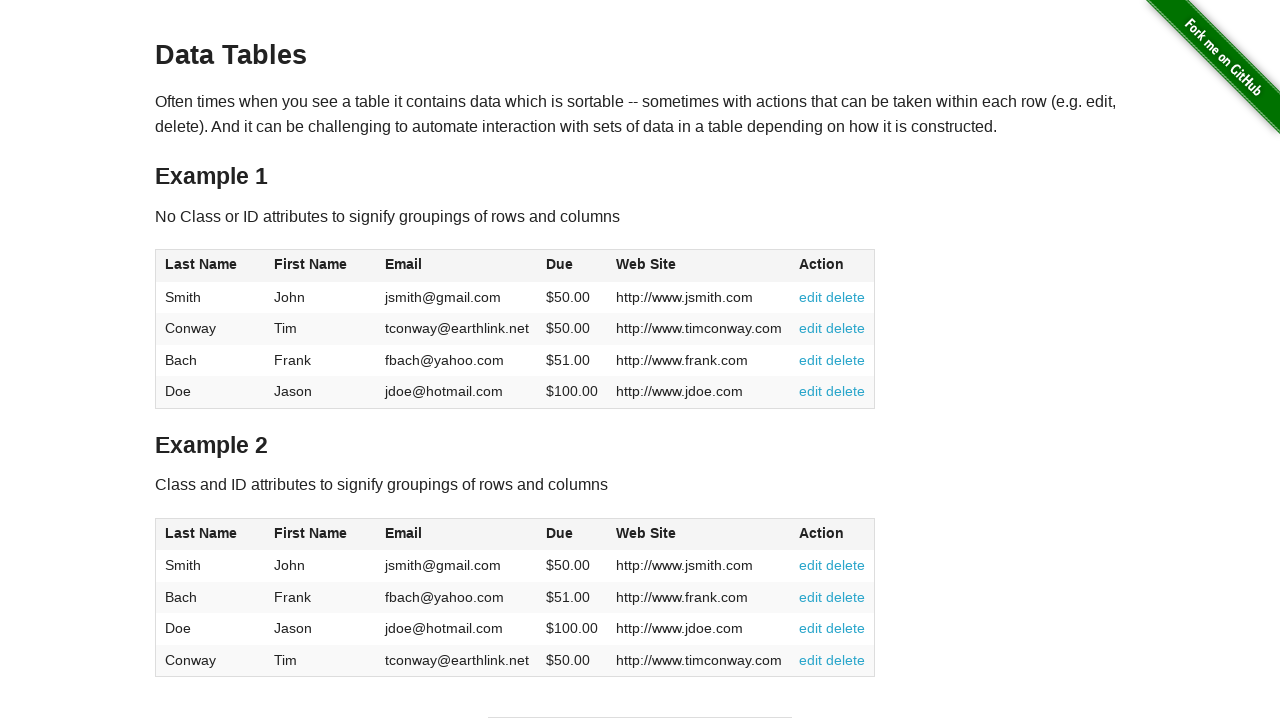